Tests the auto-suggest dropdown functionality by typing a partial country name and selecting a matching option from the suggestions

Starting URL: https://rahulshettyacademy.com/dropdownsPractise/

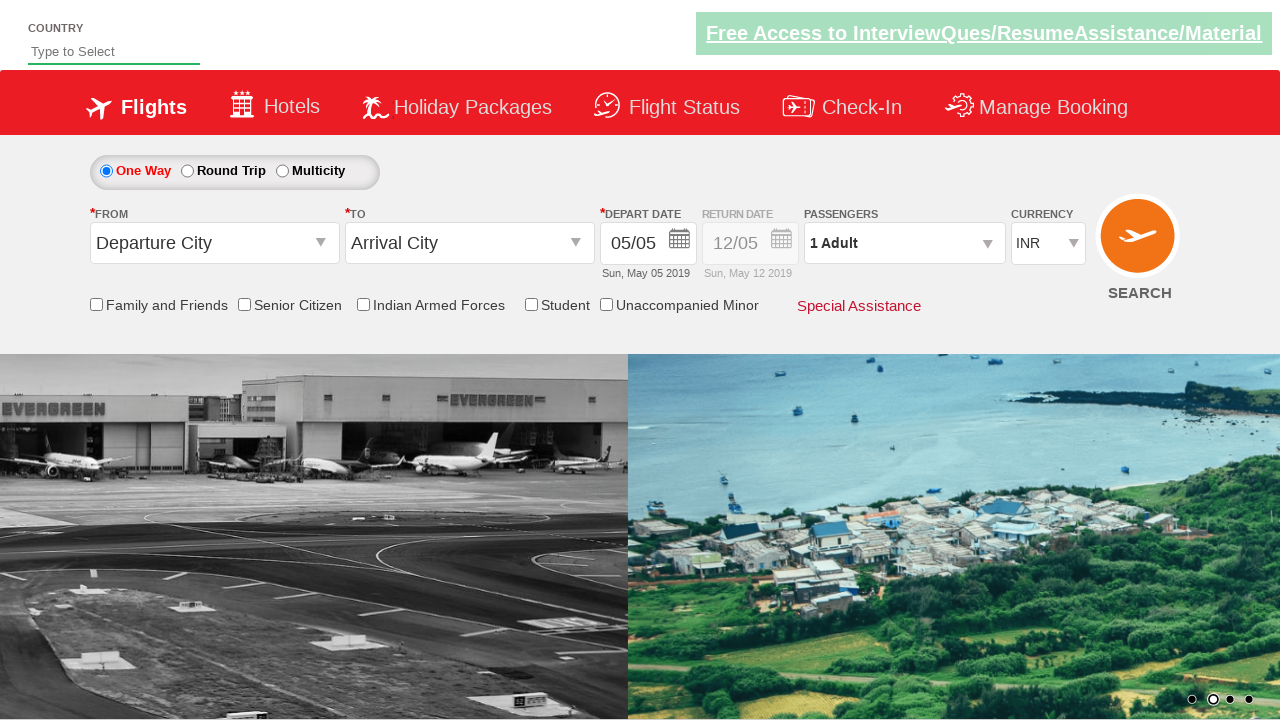

Typed 'ind' in autosuggest field to trigger dropdown on #autosuggest
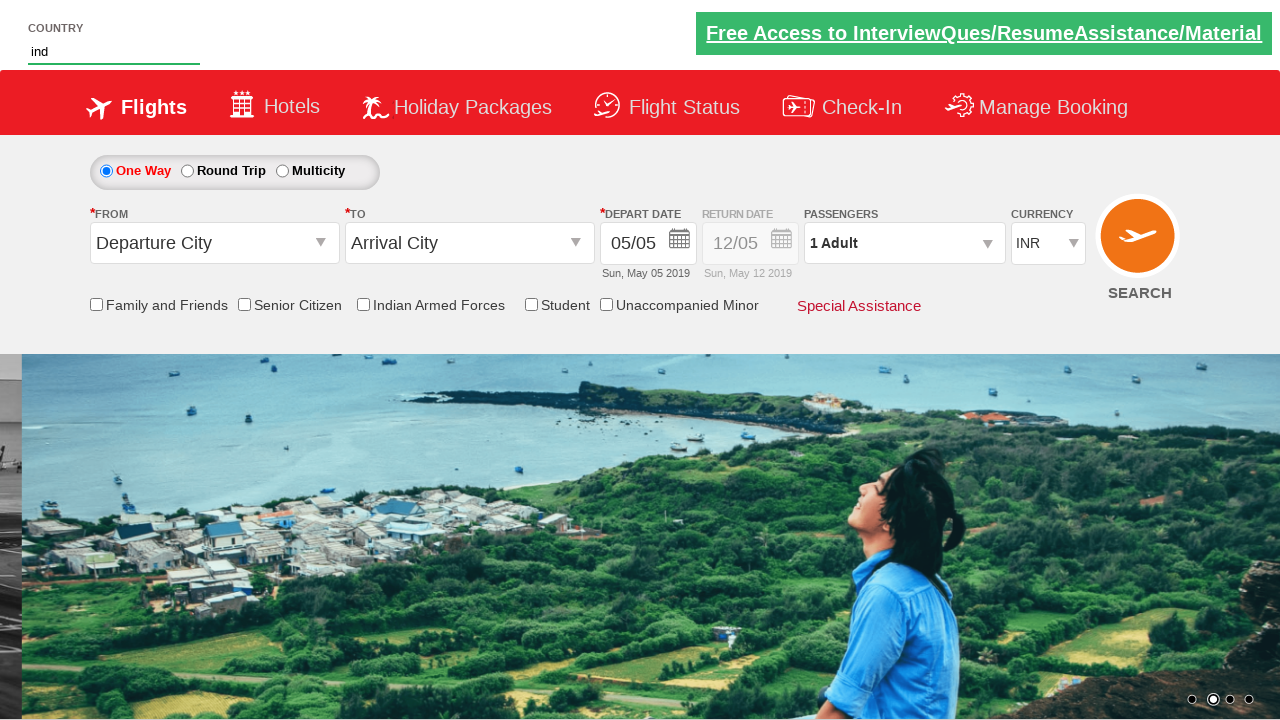

Auto-suggest dropdown appeared with matching suggestions
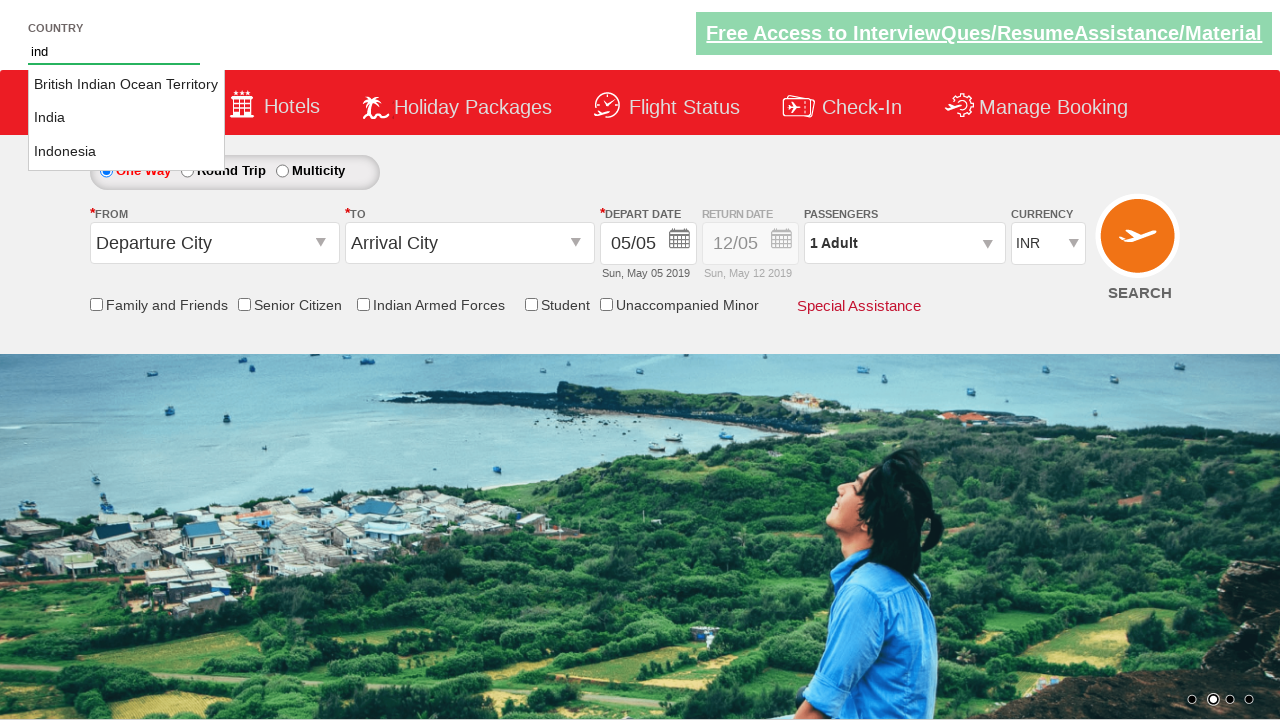

Selected 'India' from the auto-suggest dropdown options at (126, 118) on li.ui-menu-item a:text-is('India')
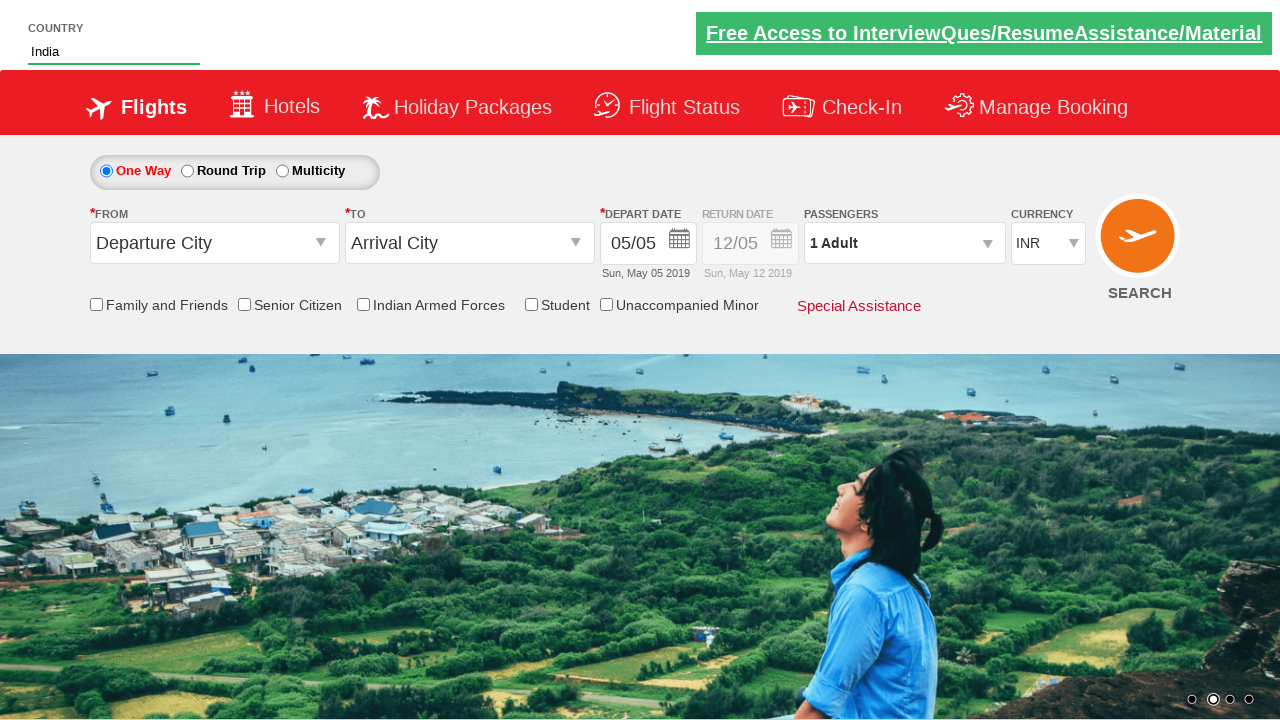

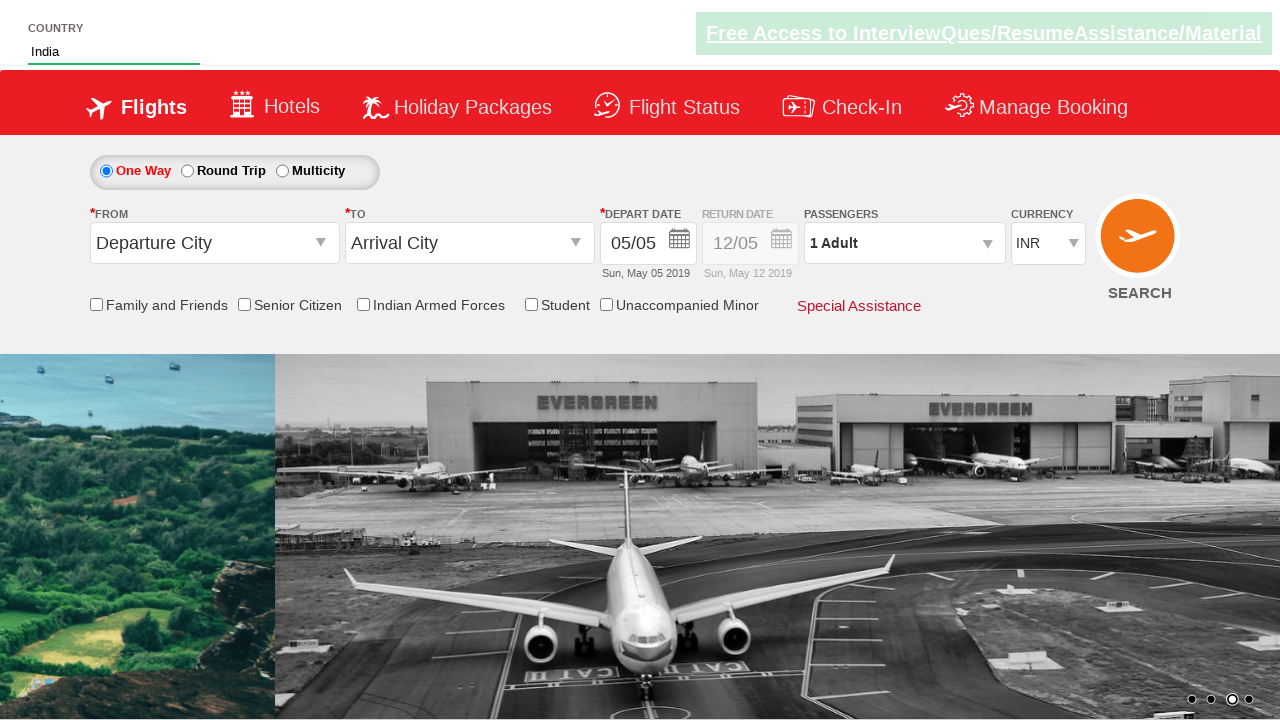